Tests that an error message is displayed when trying to login with incorrect password

Starting URL: https://cms.demo.katalon.com

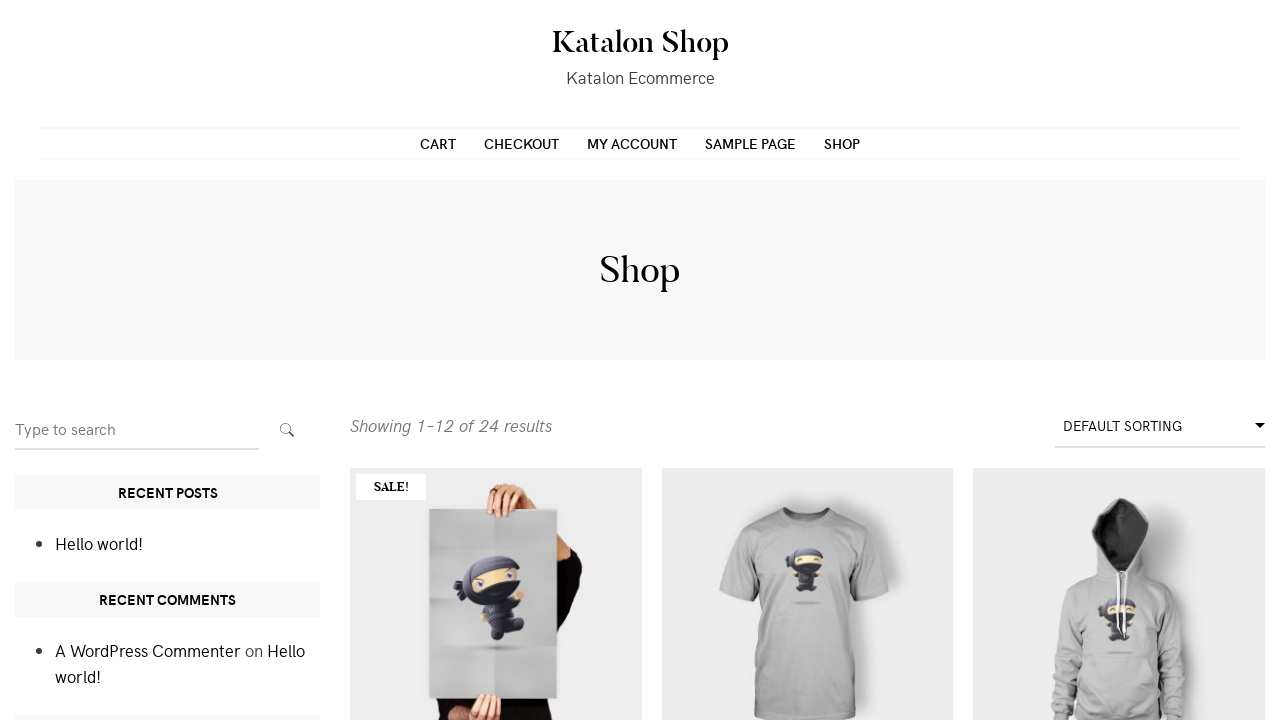

Clicked on My Account link at (632, 143) on a[href='https://cms.demo.katalon.com/my-account/']
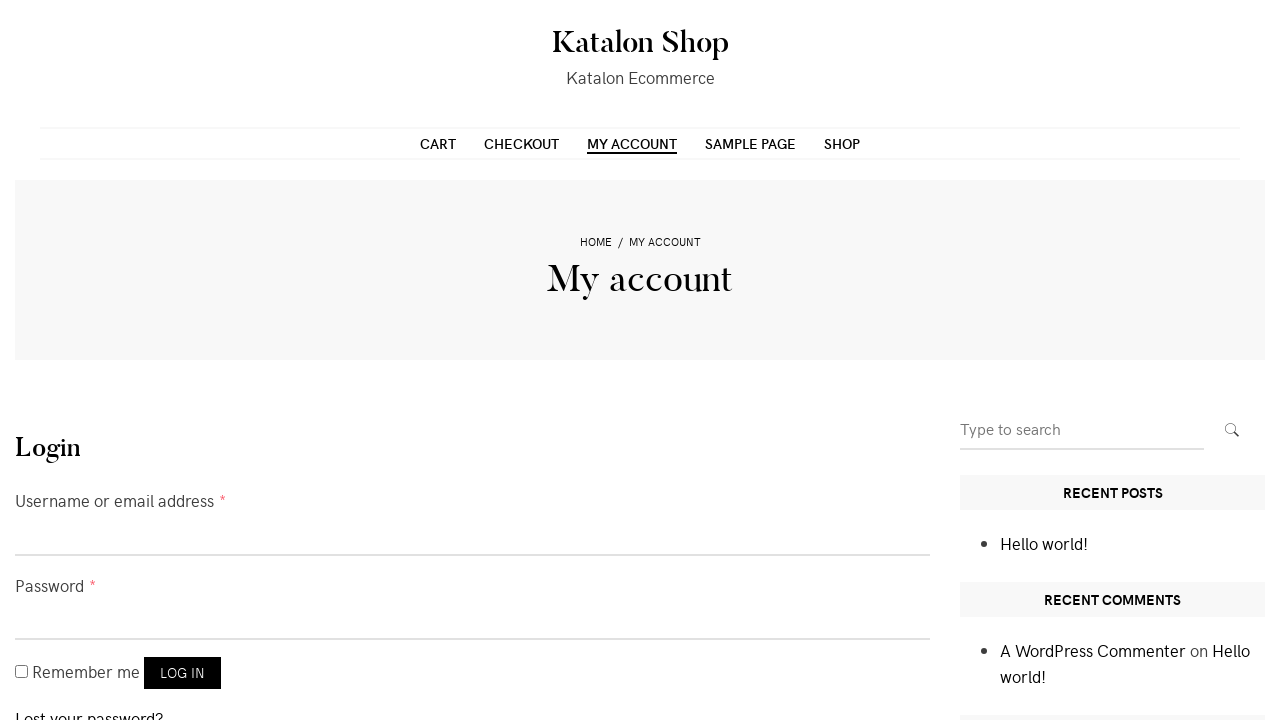

Filled username field with 'customer' on #username
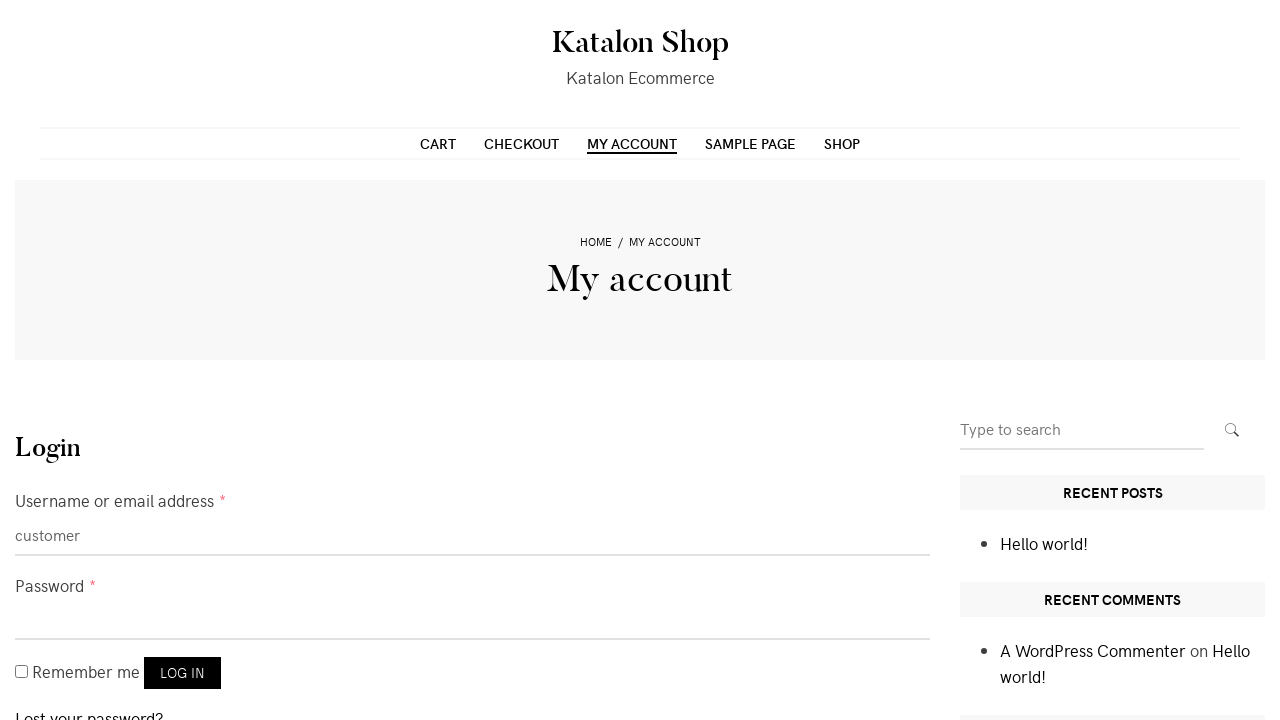

Filled password field with 'invalidpassword' on #password
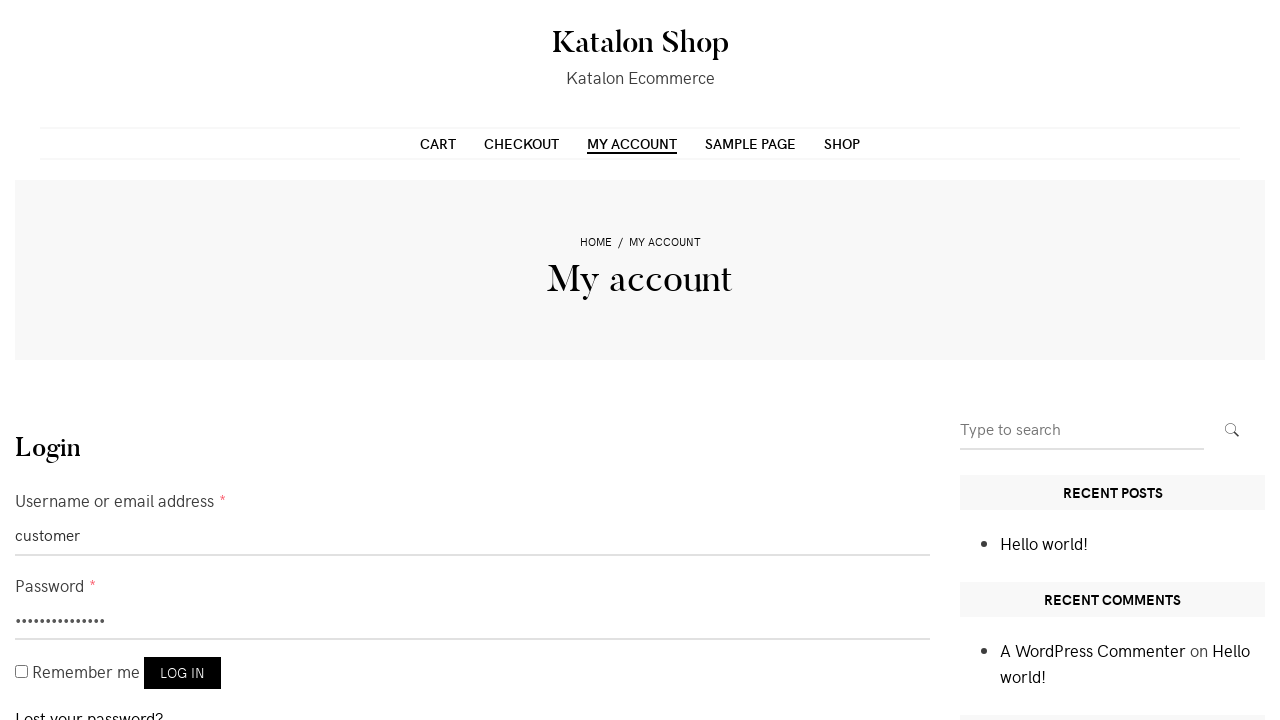

Clicked login button at (182, 673) on button[name='login']
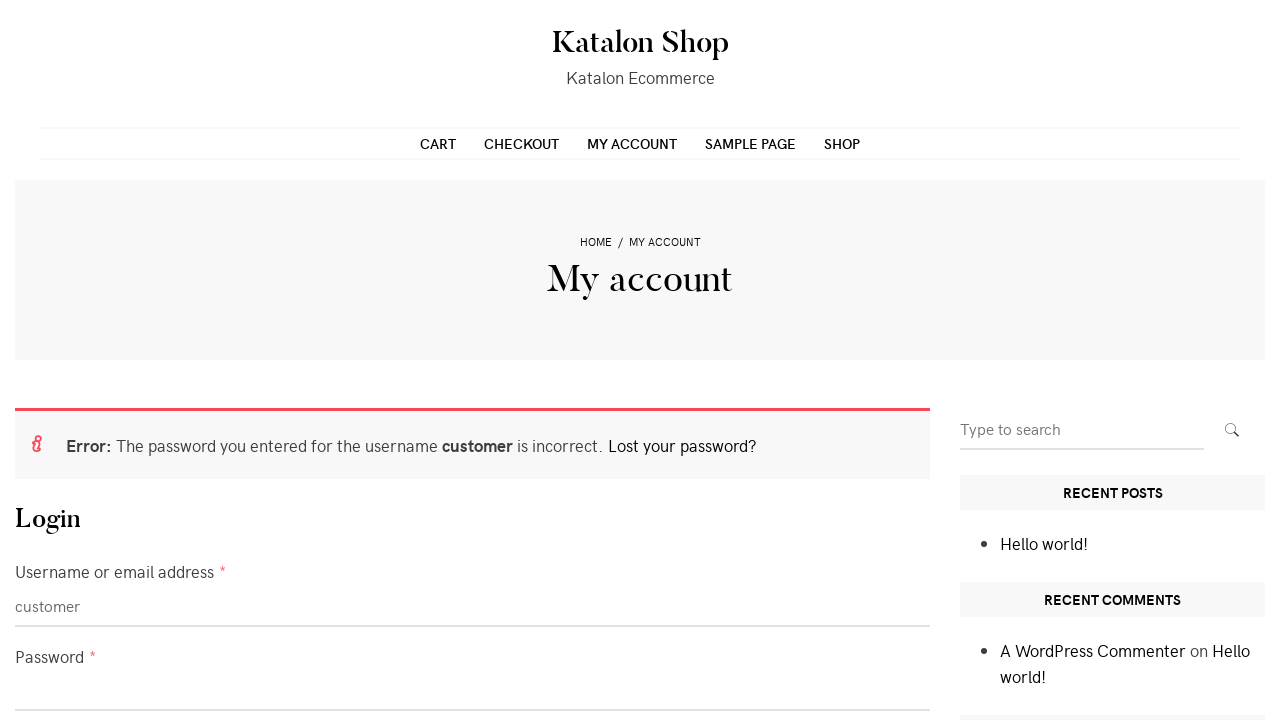

Error message displayed indicating invalid password
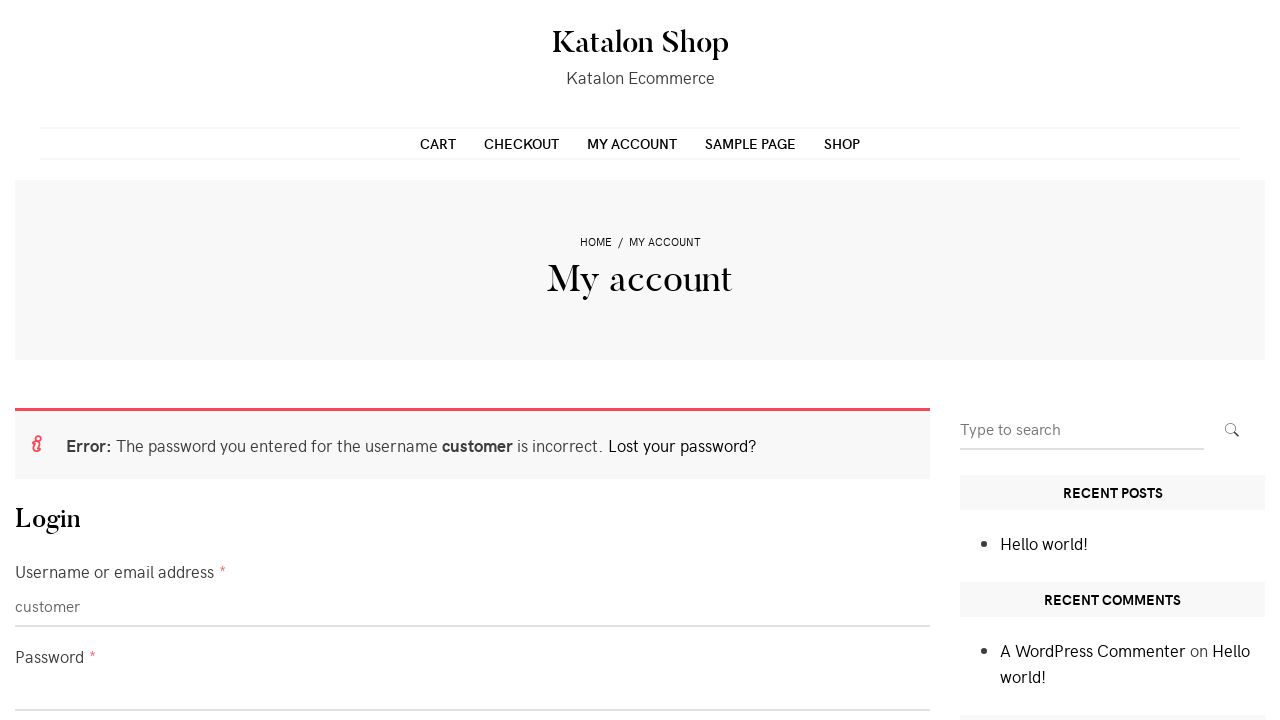

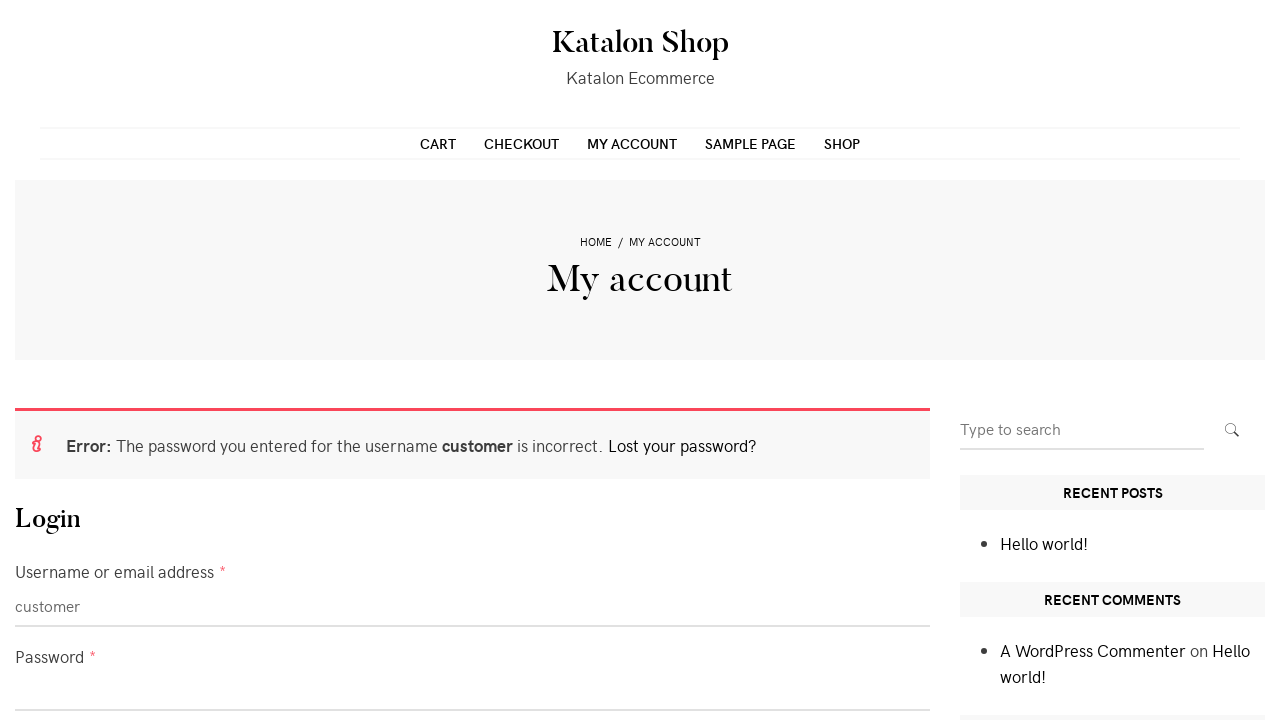